Tests multiple windows functionality by clicking links to open new windows and capturing their handles

Starting URL: https://the-internet.herokuapp.com/

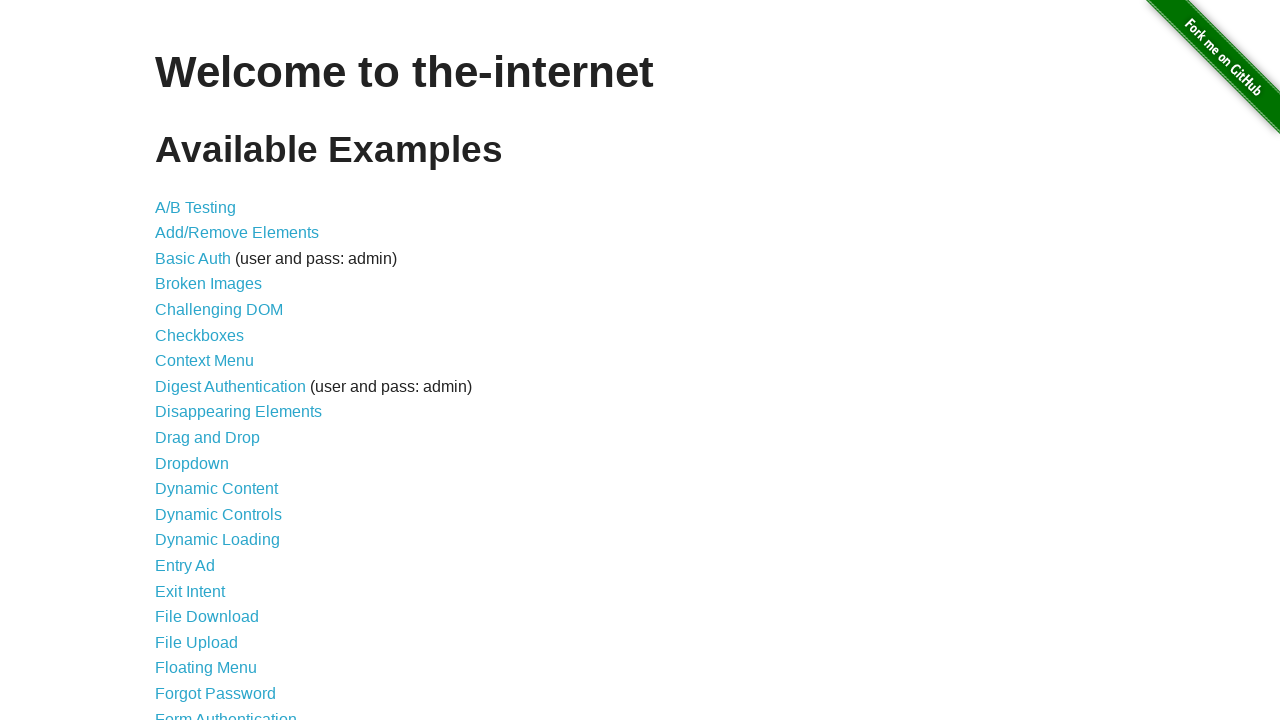

Clicked on Multiple Windows link at (218, 369) on xpath=//a[contains(text(),'Multiple Windows')]
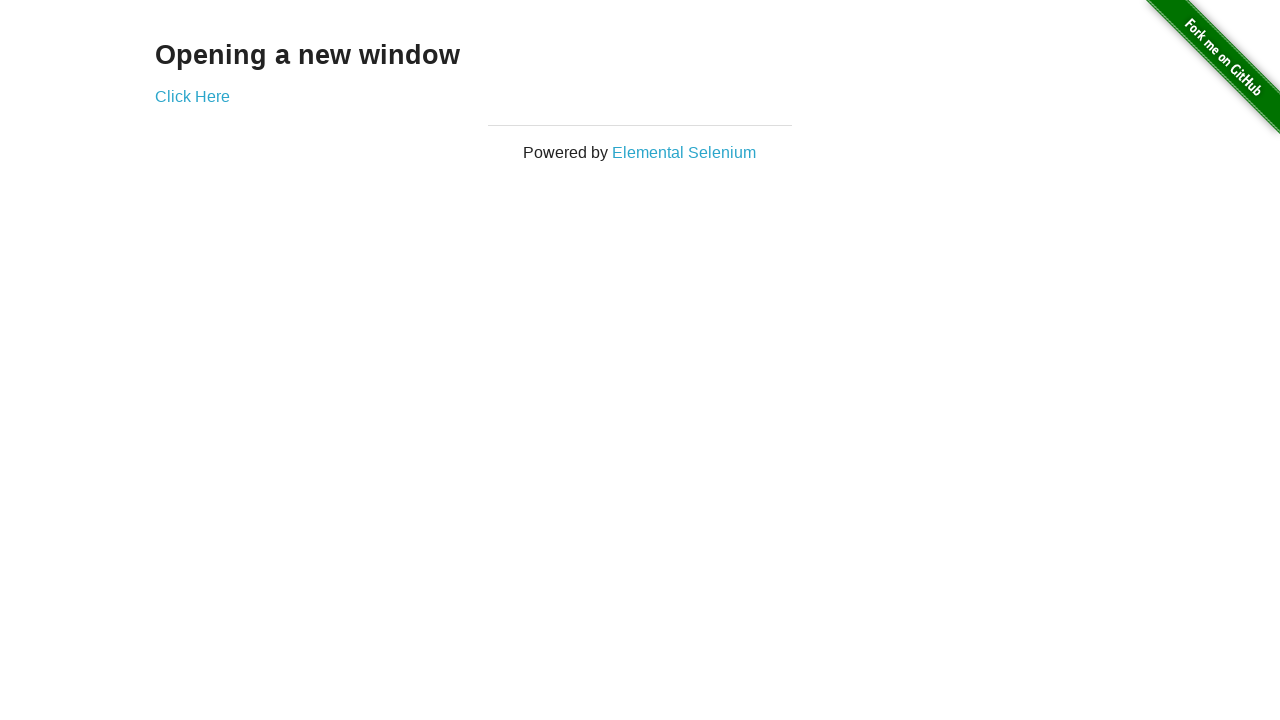

Clicked on Click Here link to open new window at (192, 96) on xpath=//a[contains(text(),'Click Here')]
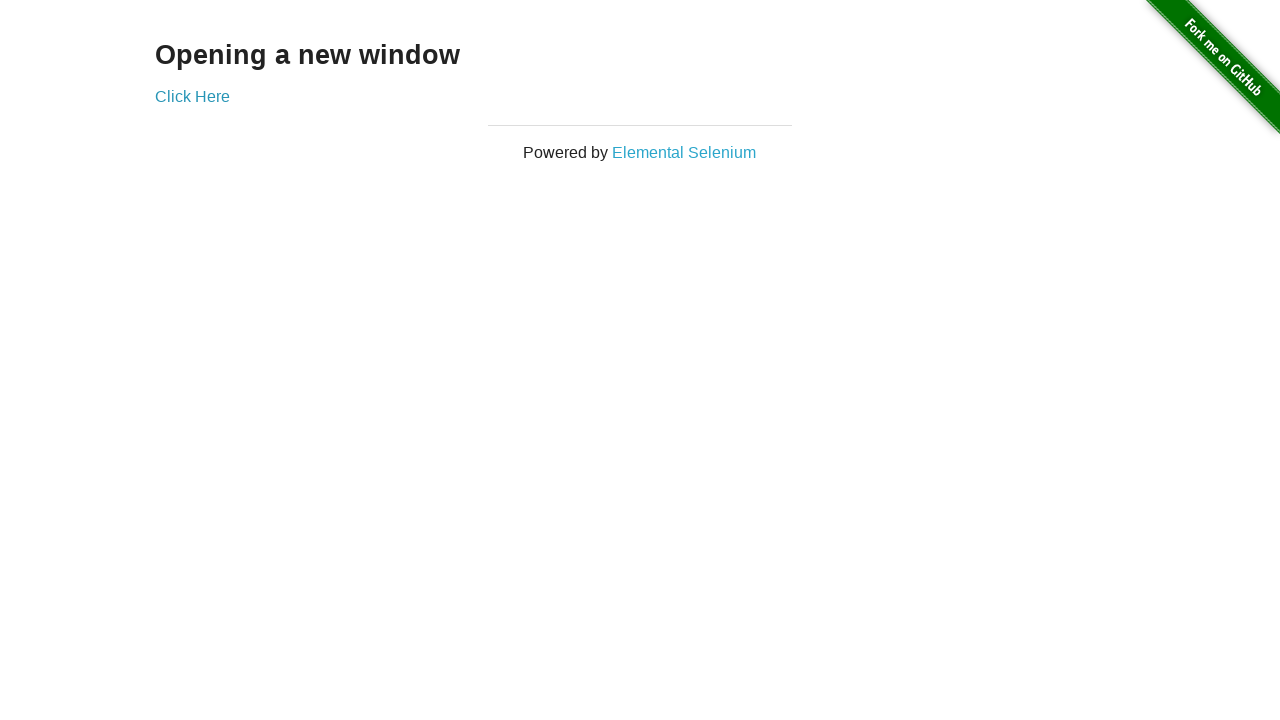

New window opened and captured
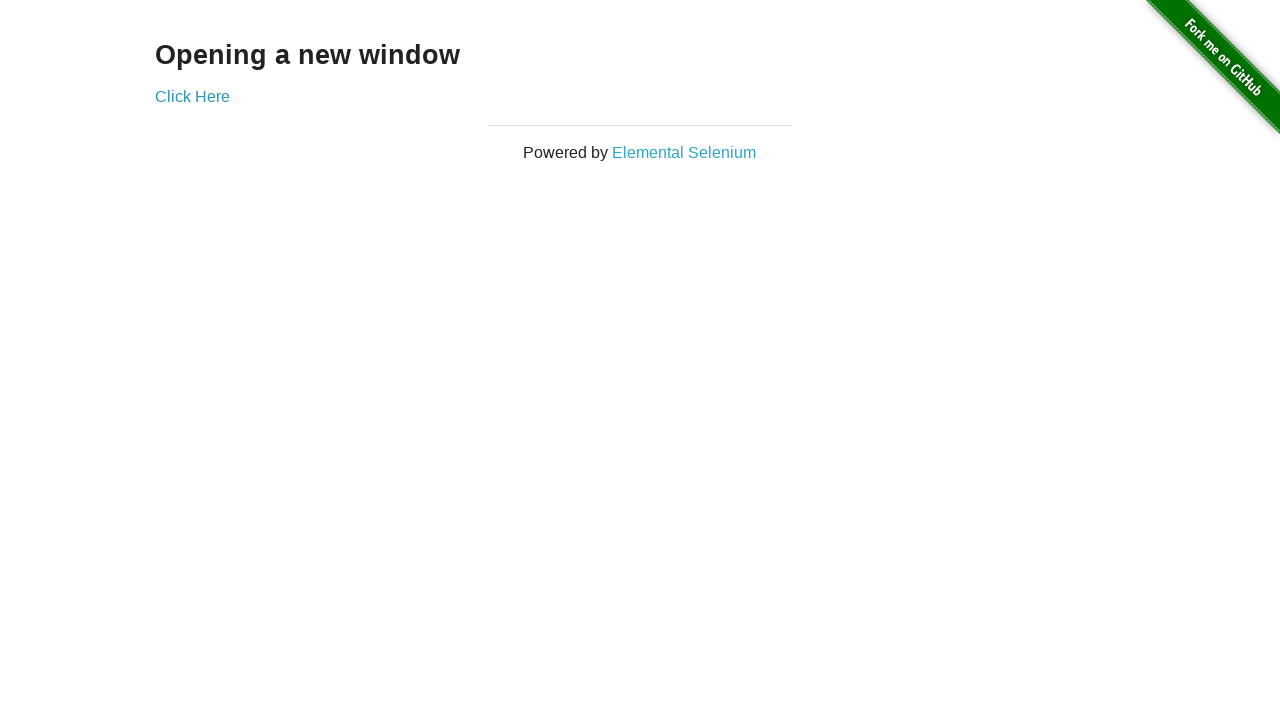

Retrieved all pages/windows from context
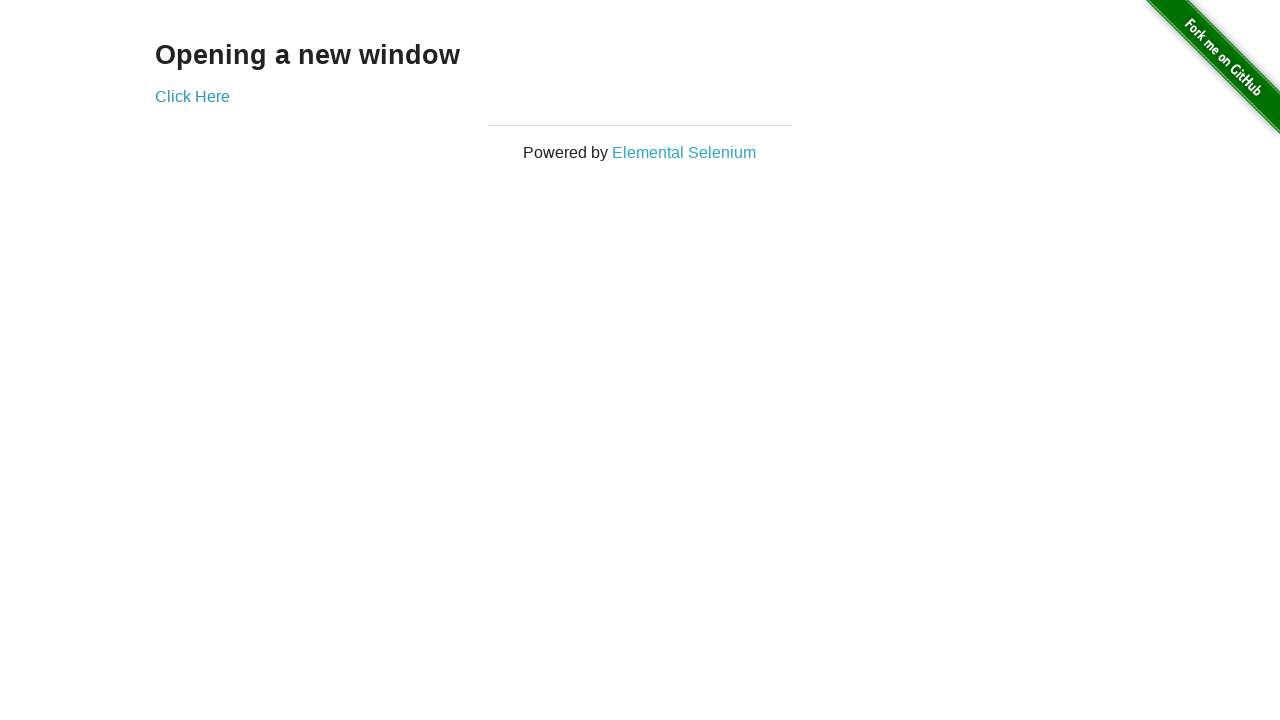

Parent window URL: https://the-internet.herokuapp.com/windows
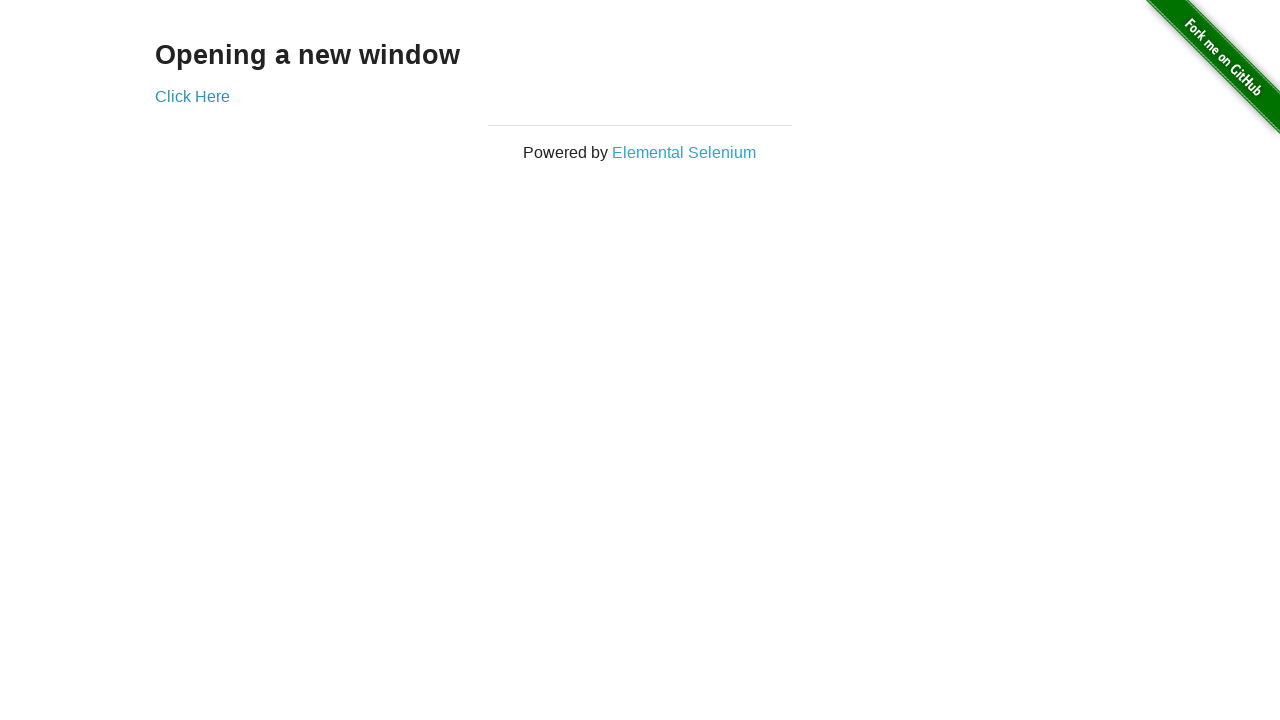

Child window URL: https://the-internet.herokuapp.com/windows/new
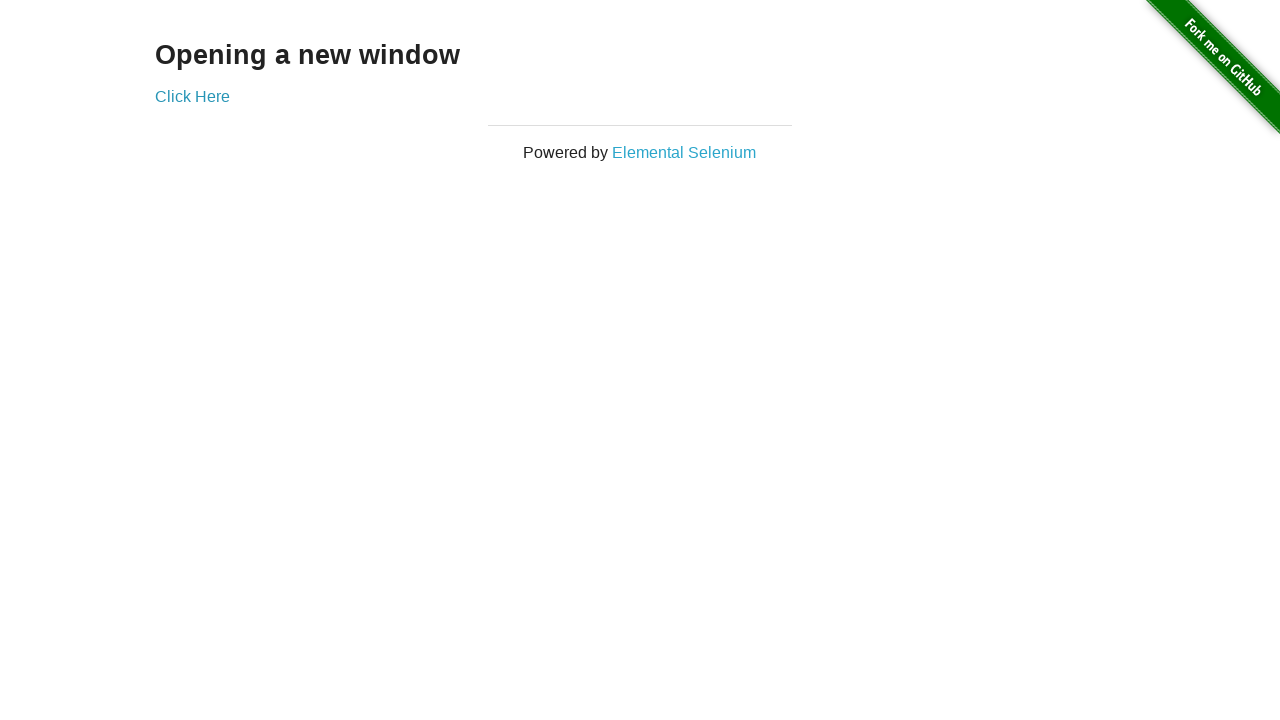

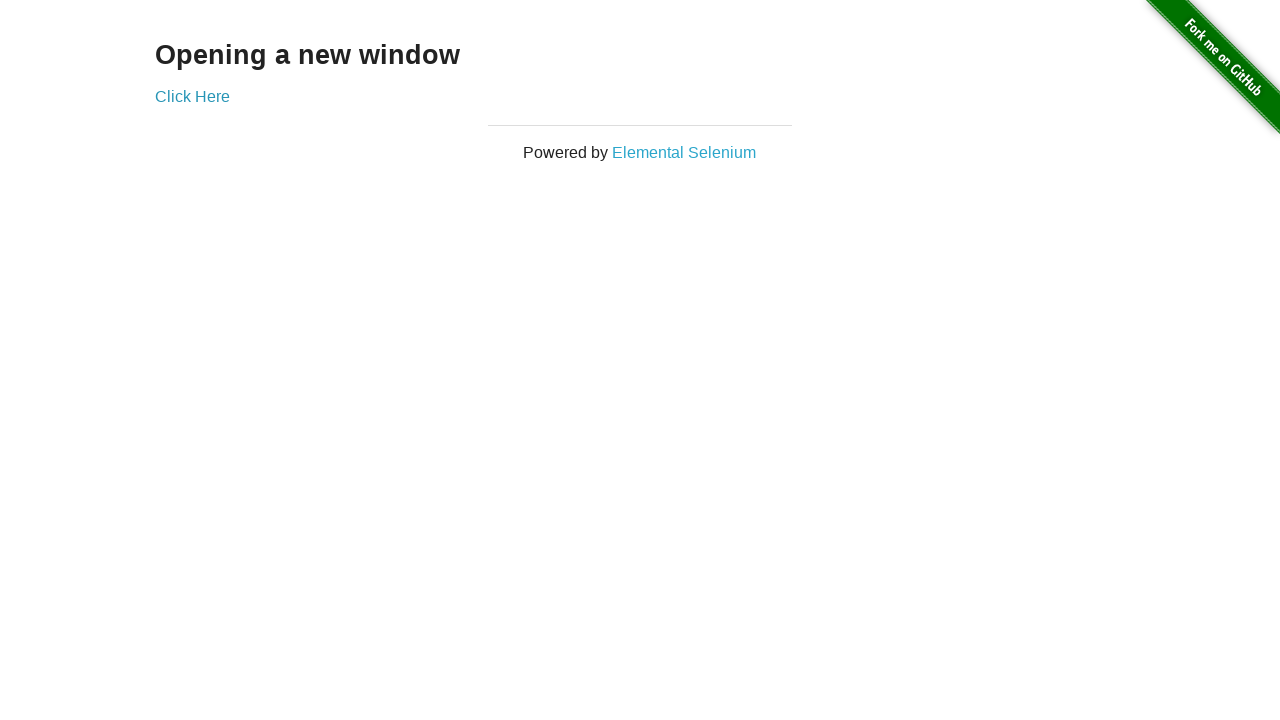